Tests static dropdown functionality by selecting options using three different methods: by index, by visible text, and by value on a currency dropdown element.

Starting URL: https://rahulshettyacademy.com/dropdownsPractise/

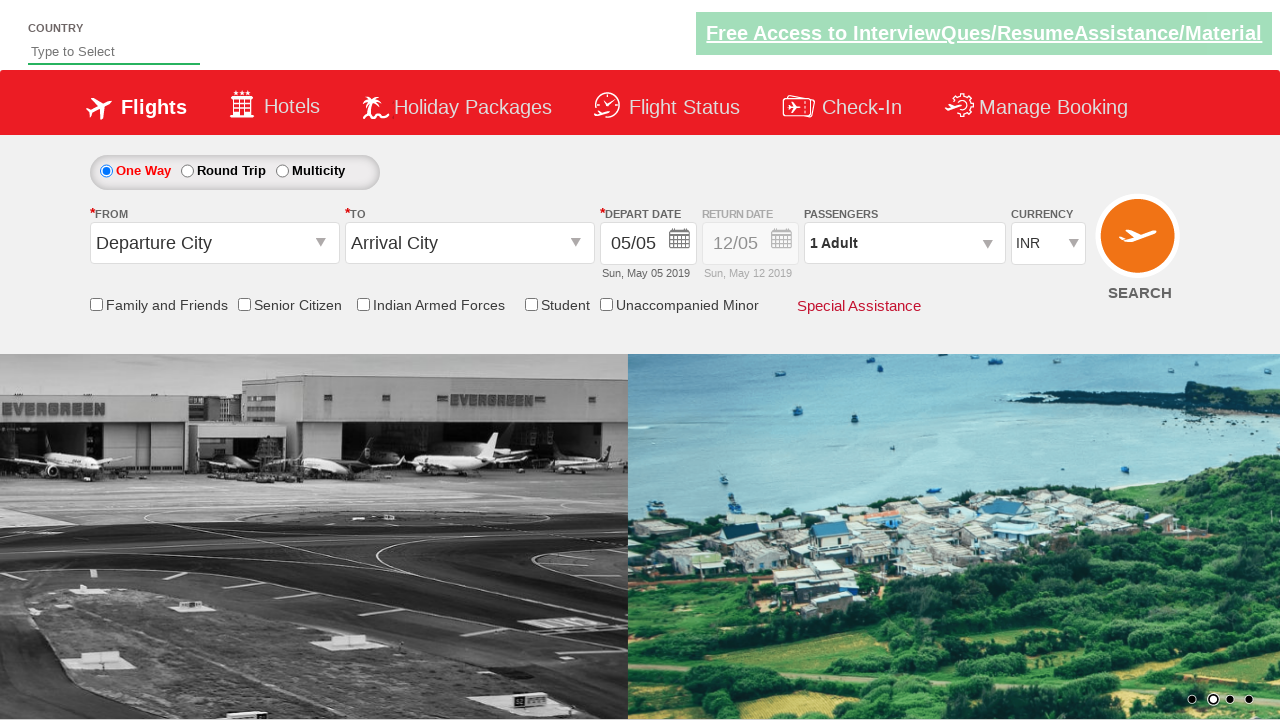

Currency dropdown selector located and available
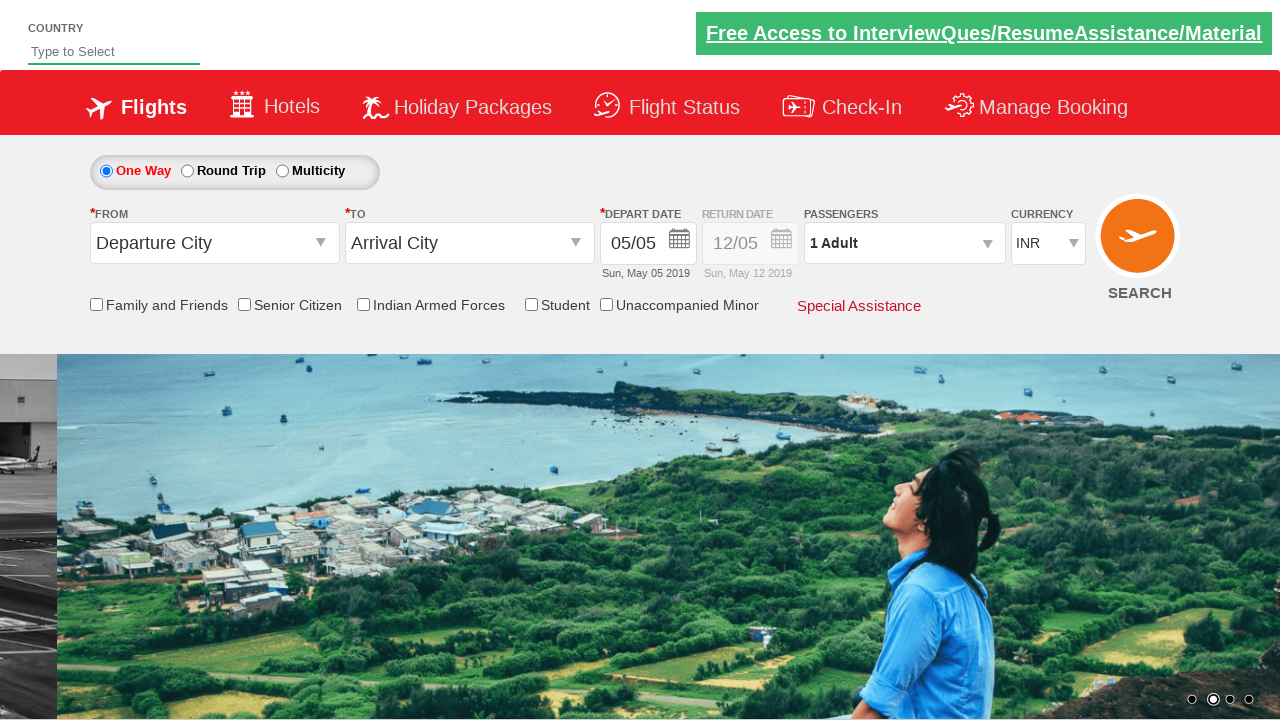

Selected dropdown option by index 3 on #ctl00_mainContent_DropDownListCurrency
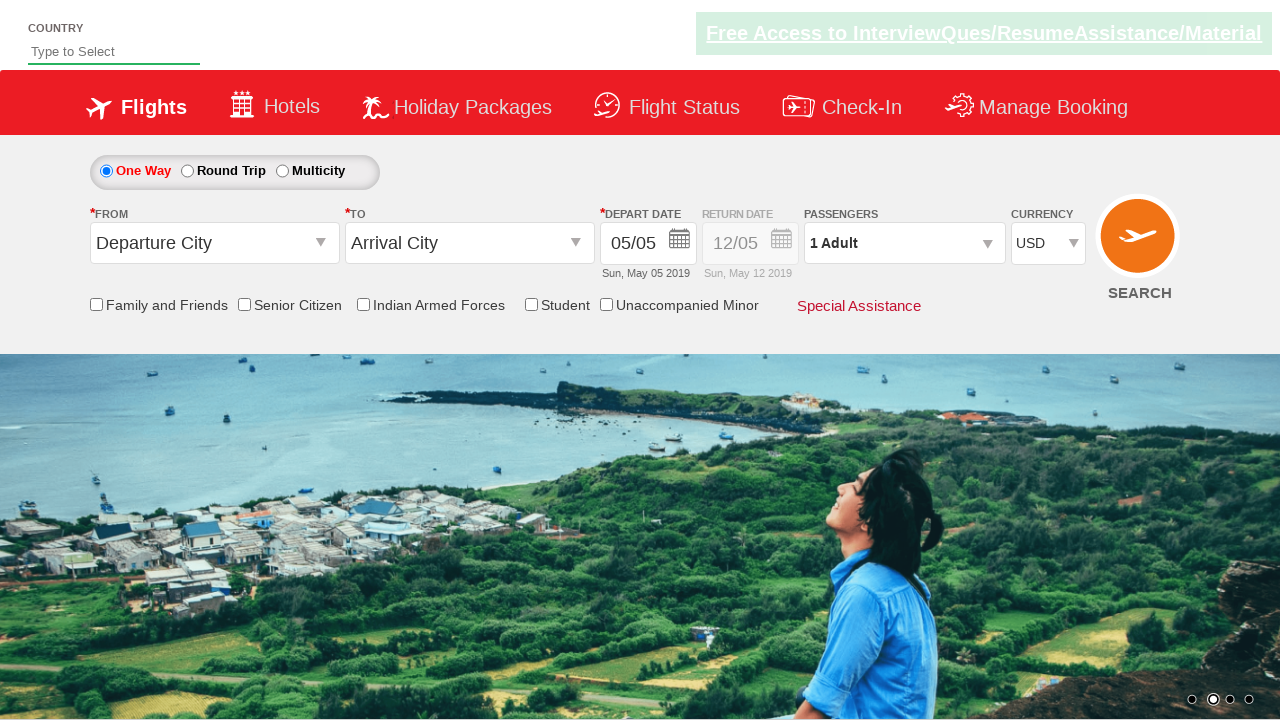

Selected dropdown option by visible text 'AED' on #ctl00_mainContent_DropDownListCurrency
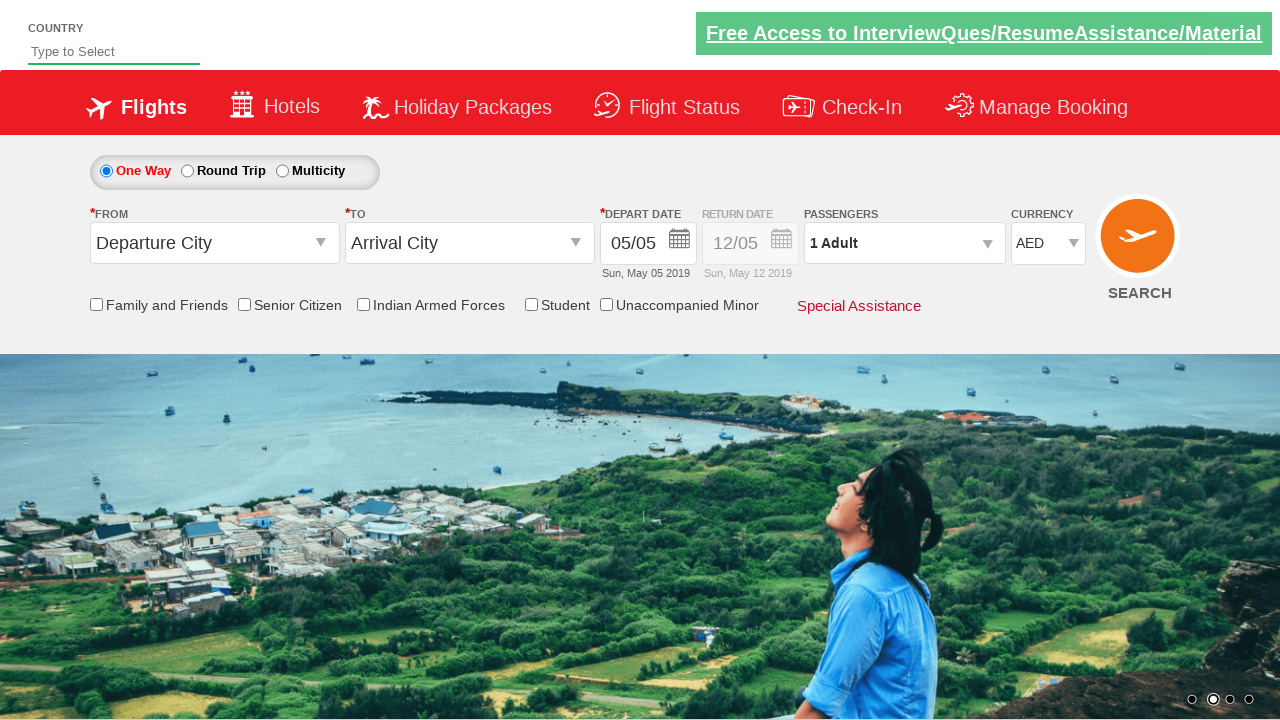

Selected dropdown option by value 'INR' on #ctl00_mainContent_DropDownListCurrency
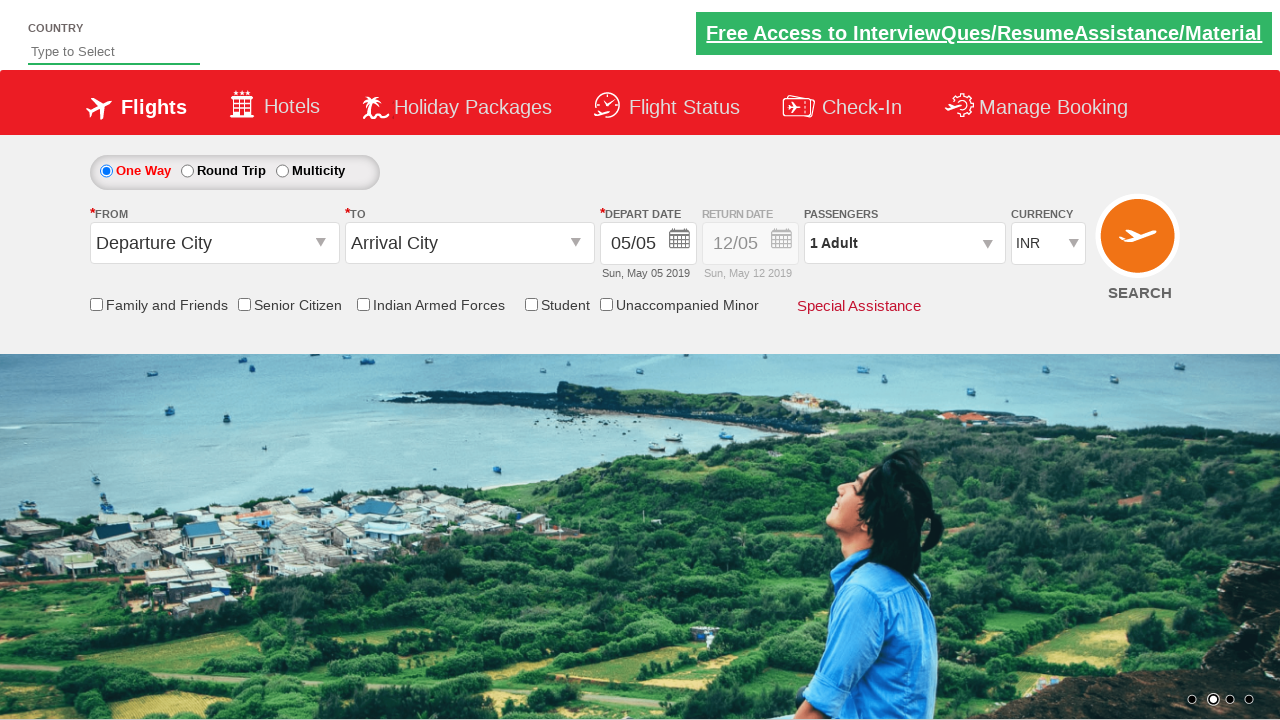

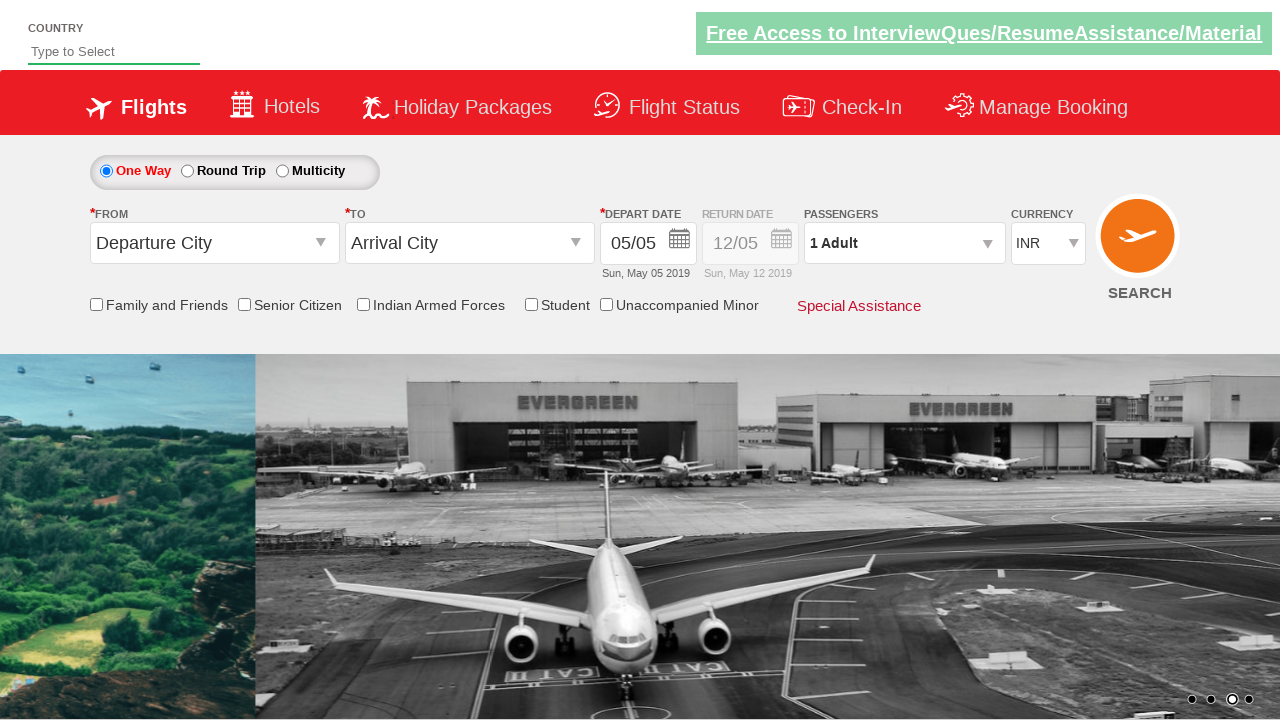